Tests table sorting functionality by clicking the first column header to sort, then navigates through pagination pages looking for a specific item ("Rice") using the Next button.

Starting URL: https://rahulshettyacademy.com/seleniumPractise/#/offers

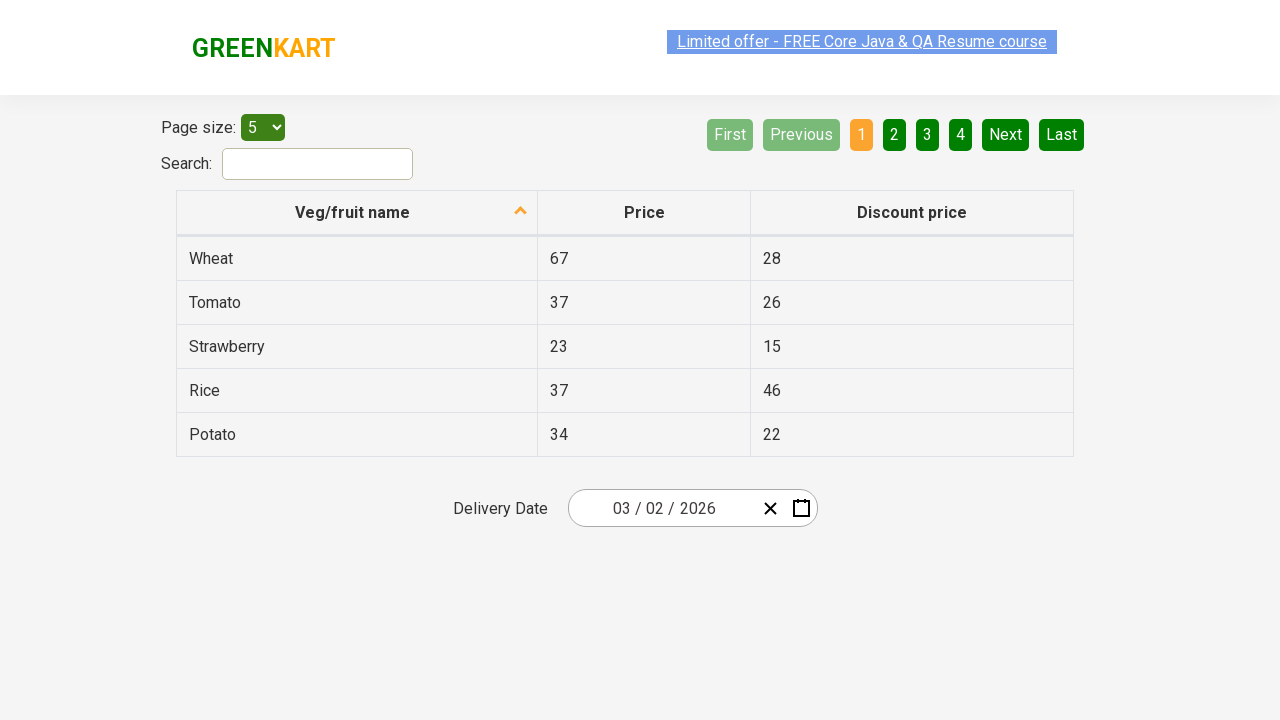

Clicked first column header to sort table at (357, 213) on xpath=//tr/th[1]
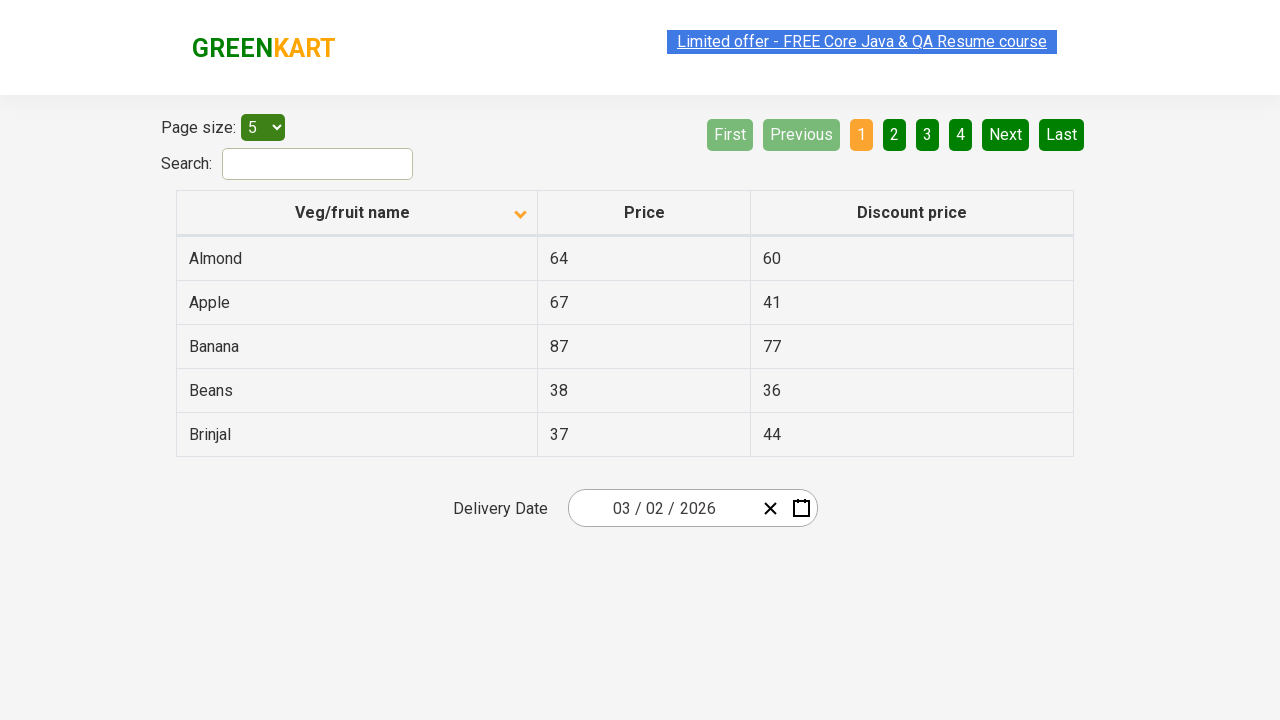

Table sorted and first column elements loaded
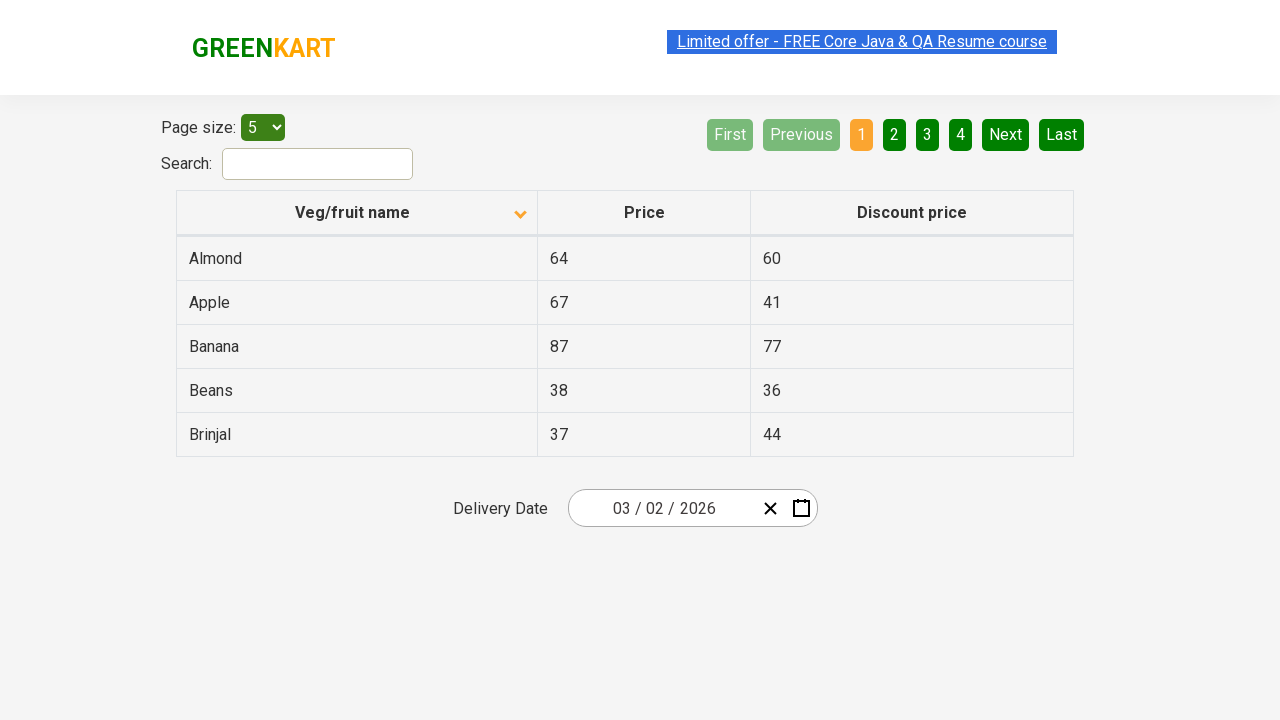

Retrieved all items from first column
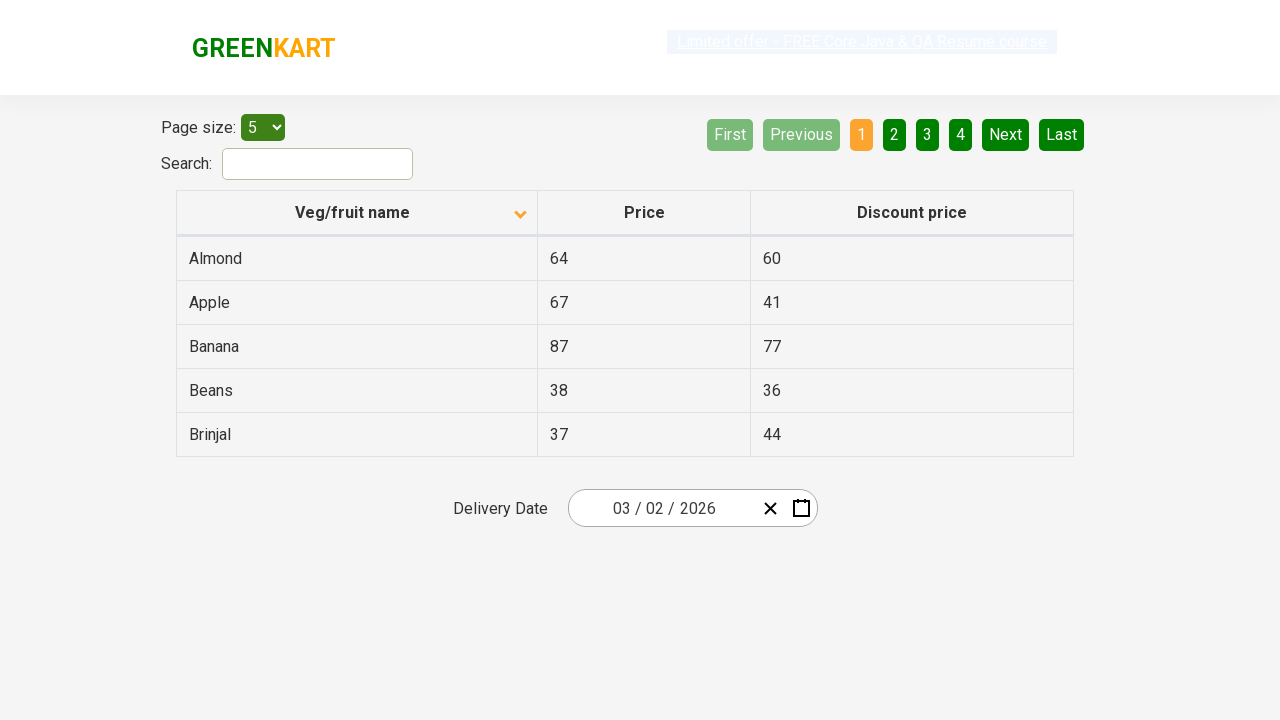

Clicked Next button to navigate to page 2 at (1006, 134) on [aria-label='Next']
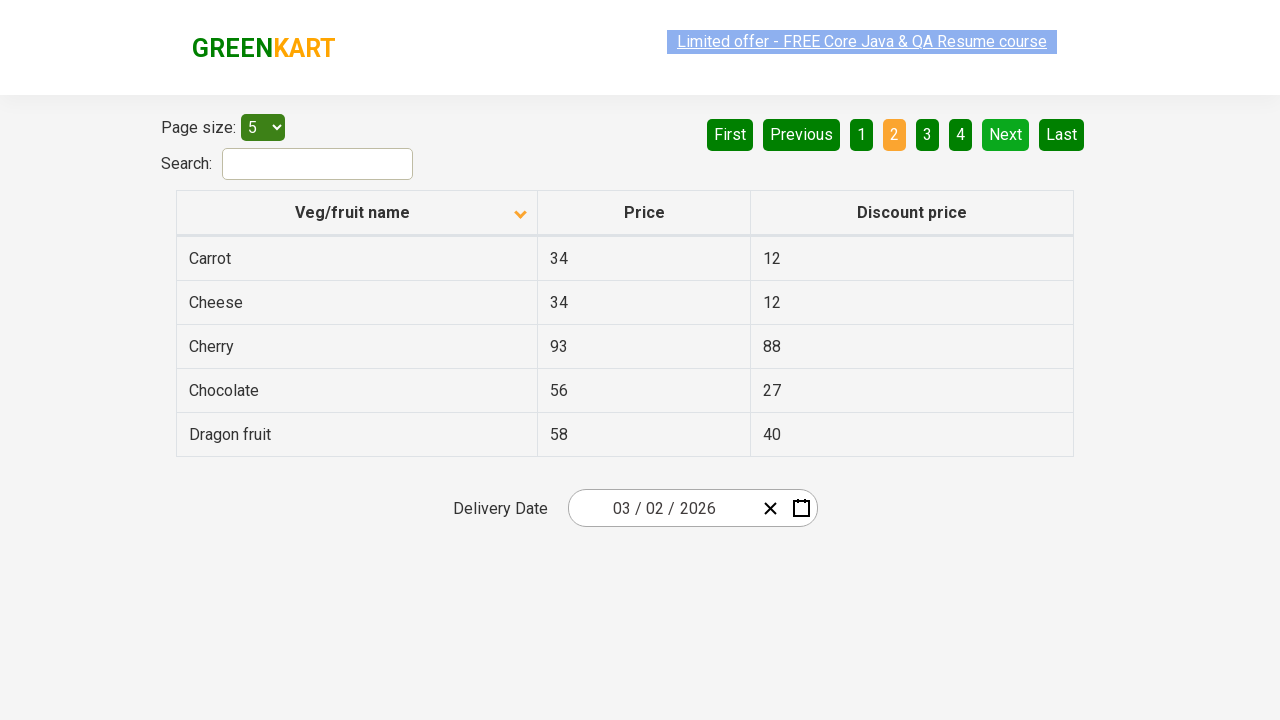

Waited for next page to load
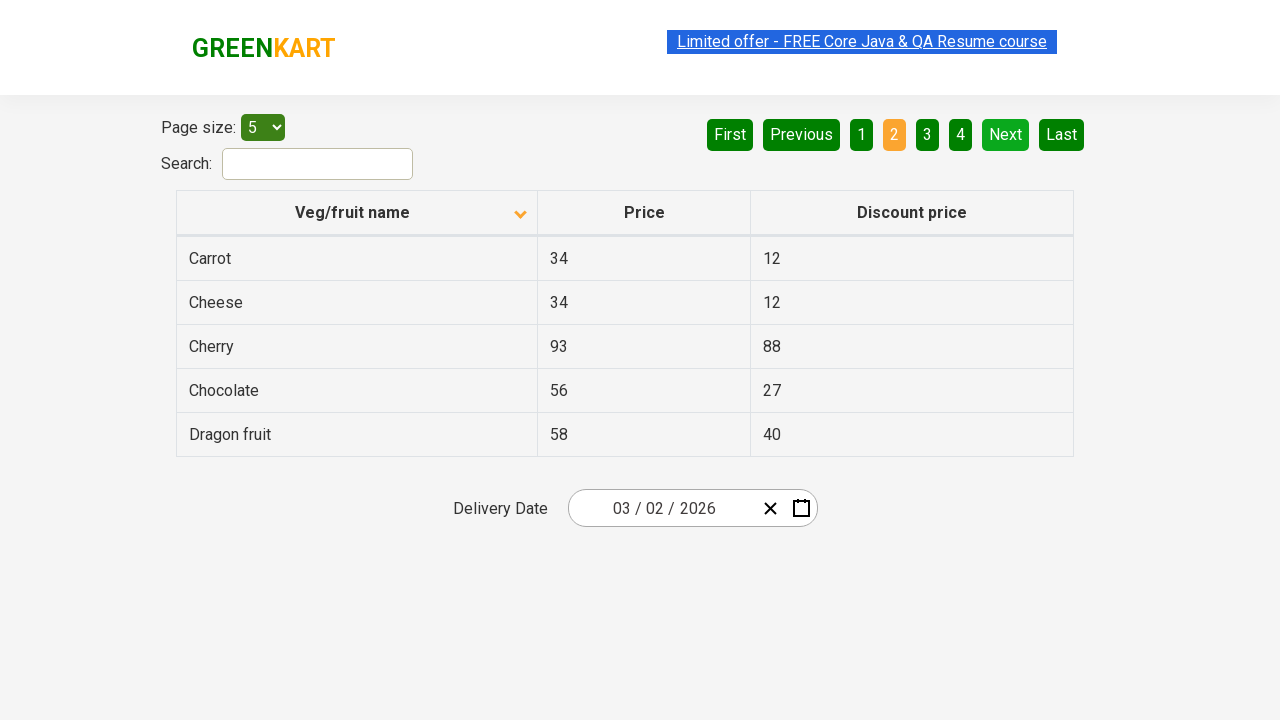

Clicked Next button to navigate to page 3 at (1006, 134) on [aria-label='Next']
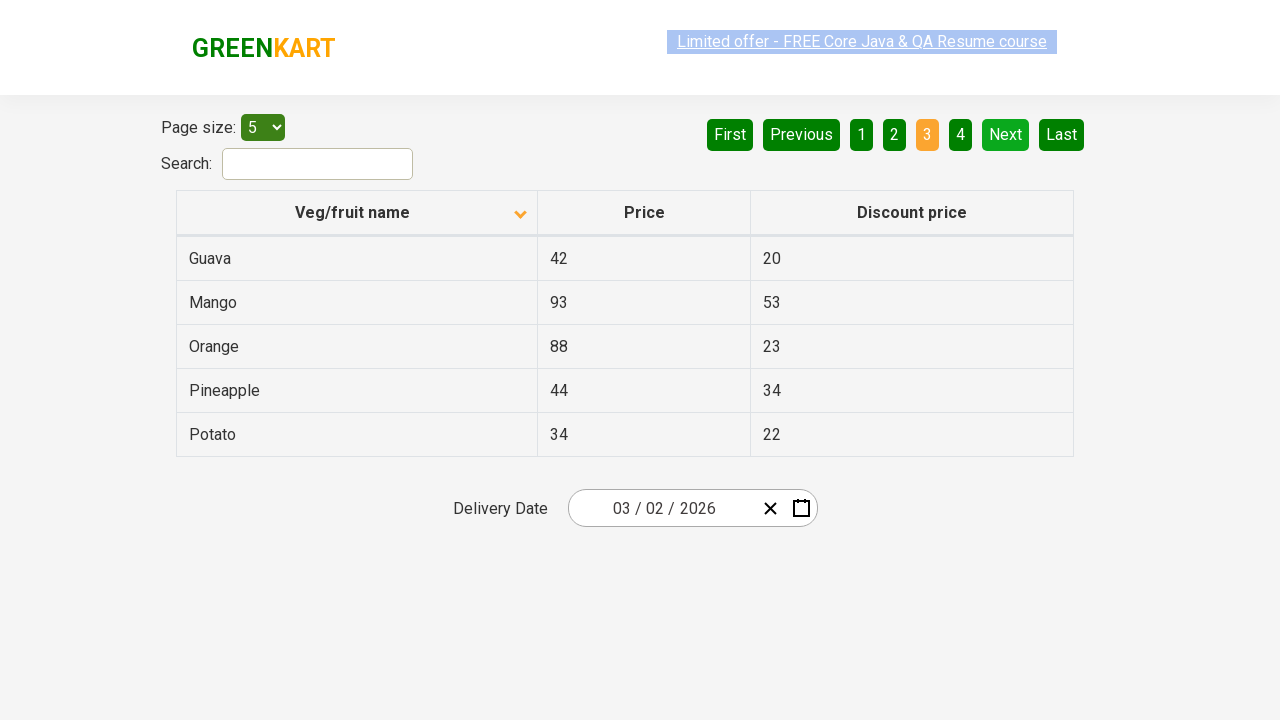

Waited for next page to load
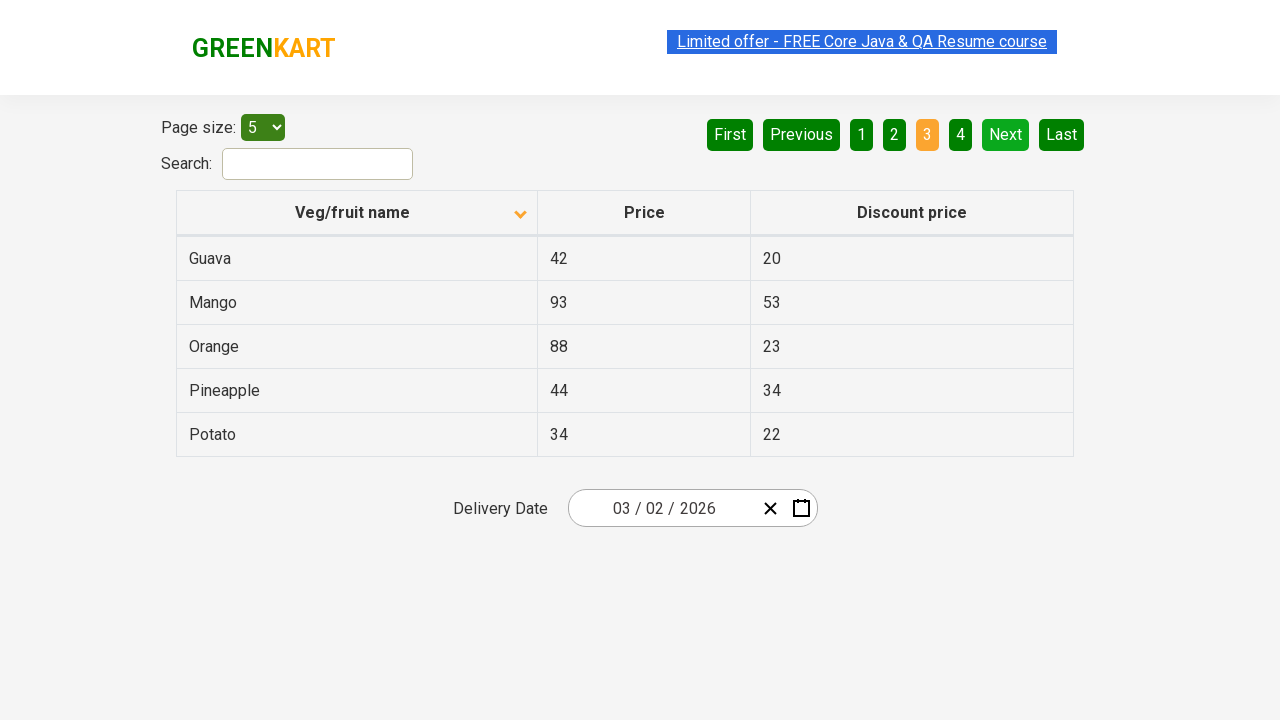

Clicked Next button to navigate to page 4 at (1006, 134) on [aria-label='Next']
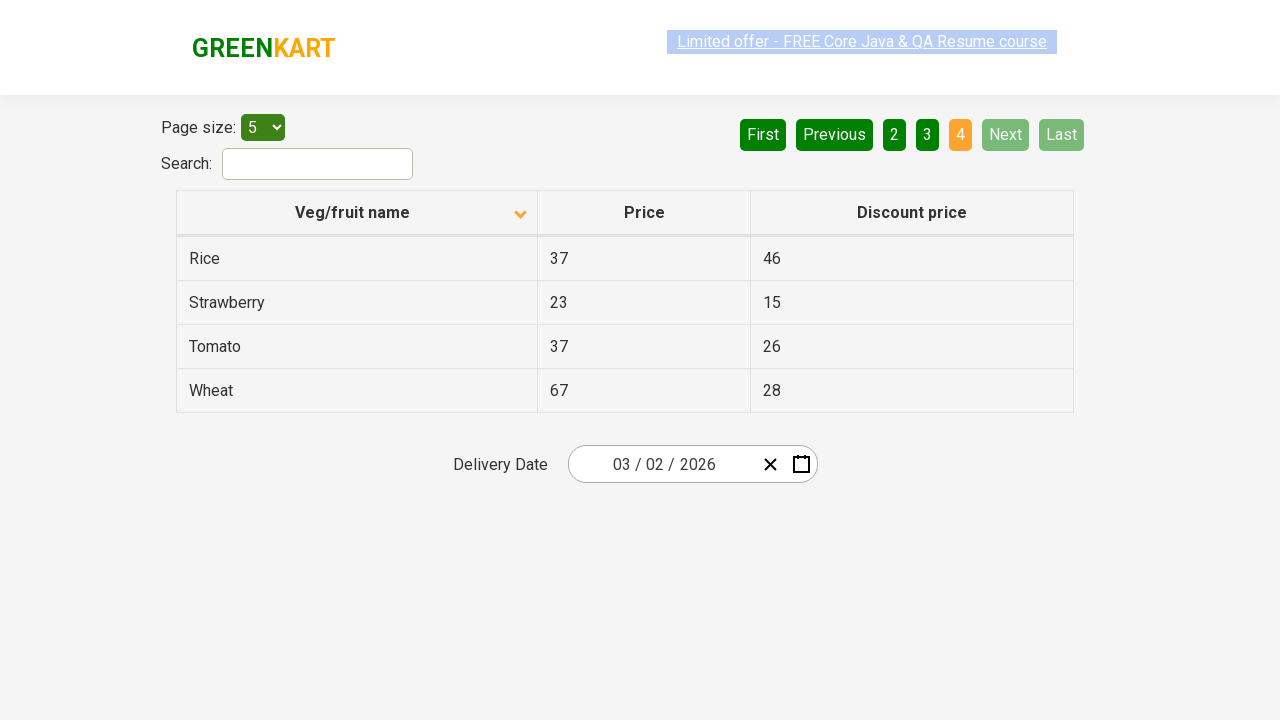

Waited for next page to load
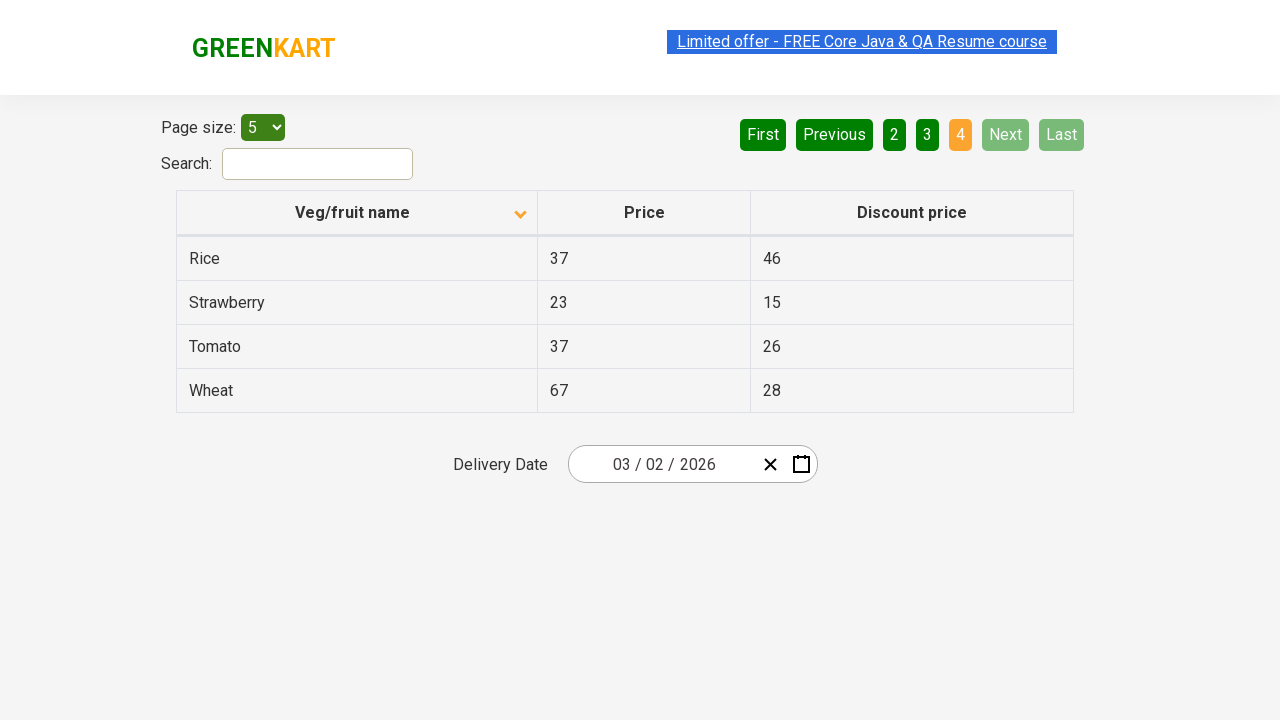

Found 'Rice' item on page 4
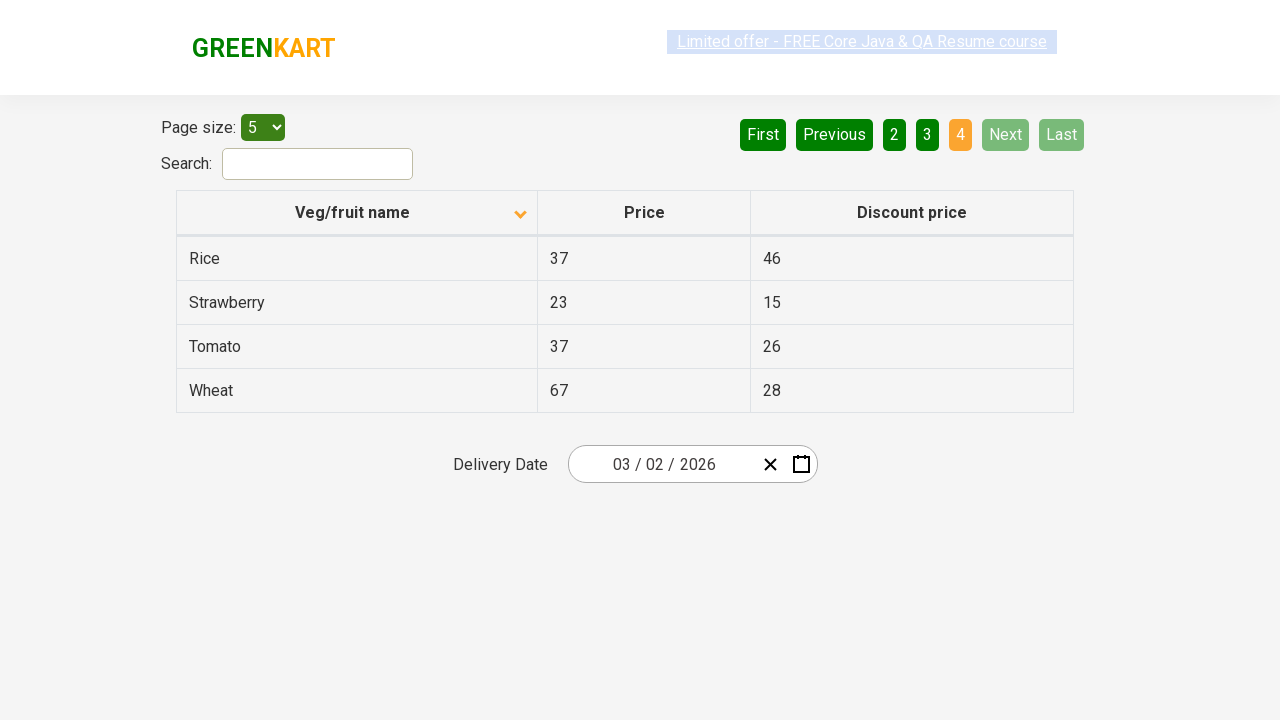

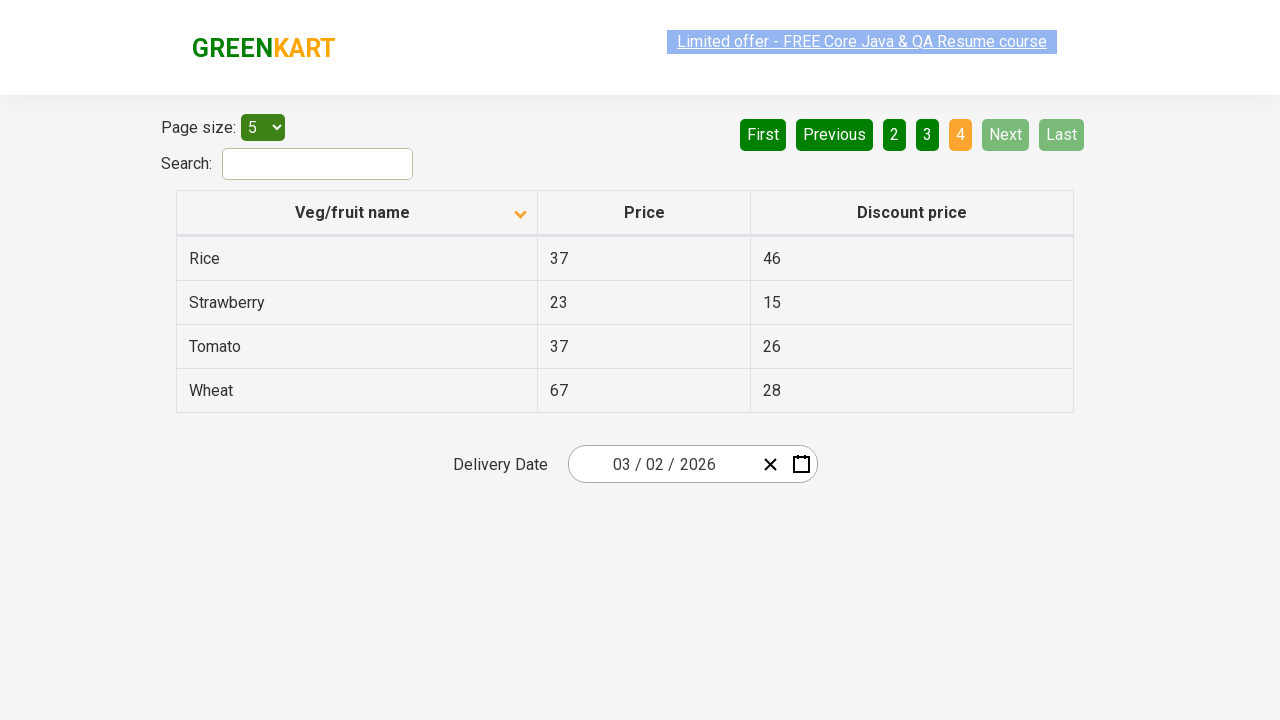